Demonstrates keyboard automation by typing text in the username field, then using keyboard shortcuts to select all, copy, tab to the next field, and paste the copied text.

Starting URL: https://www.saucedemo.com/v1/

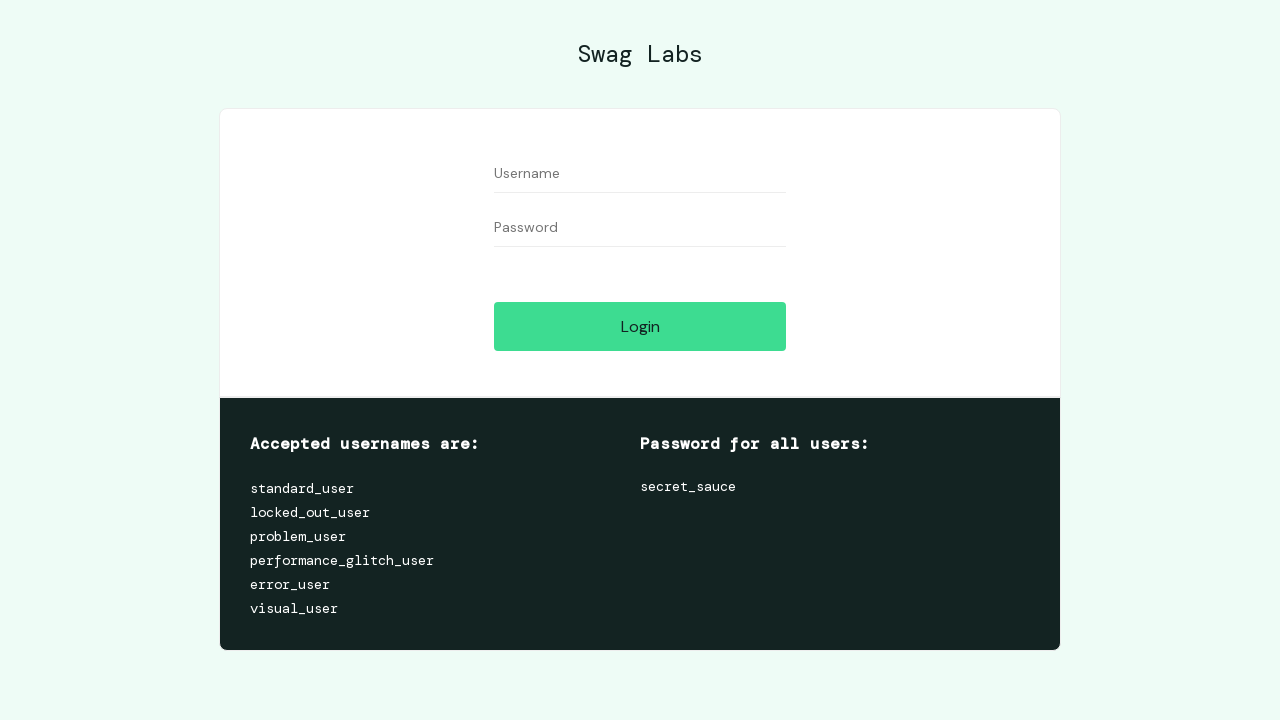

Filled username field with 'standard_user' on #user-name
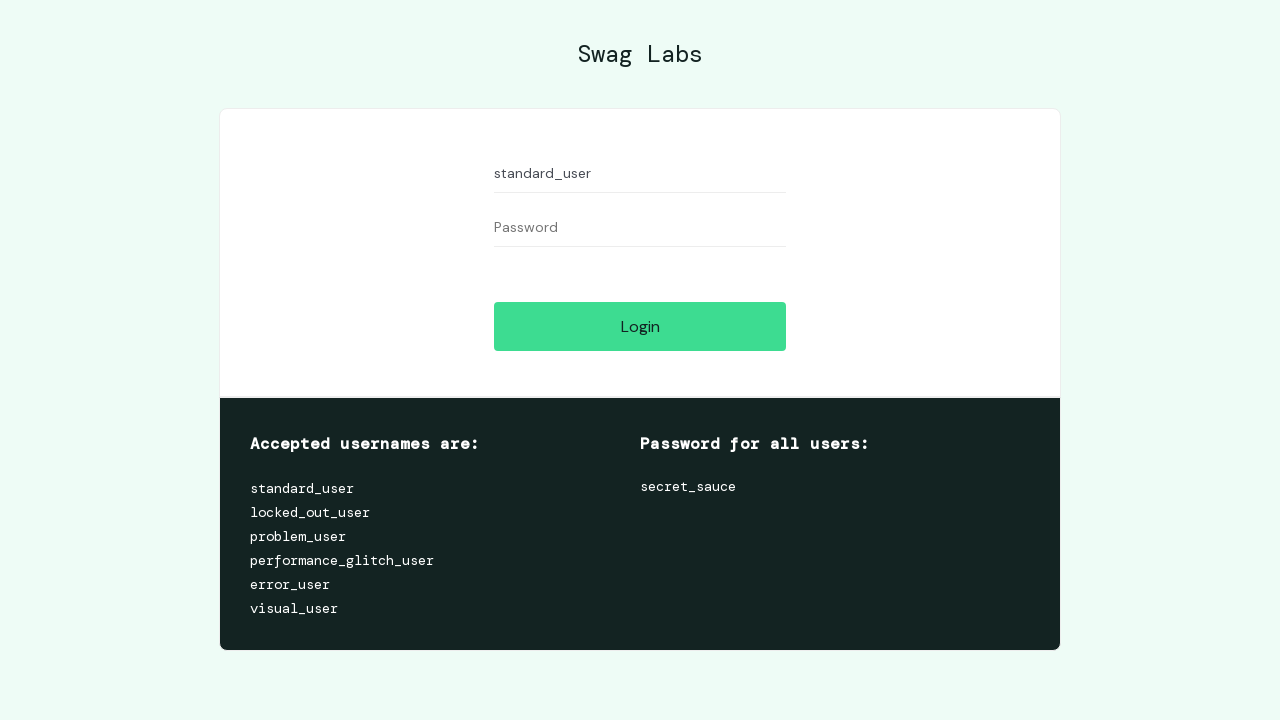

Clicked on username field to focus it at (640, 174) on #user-name
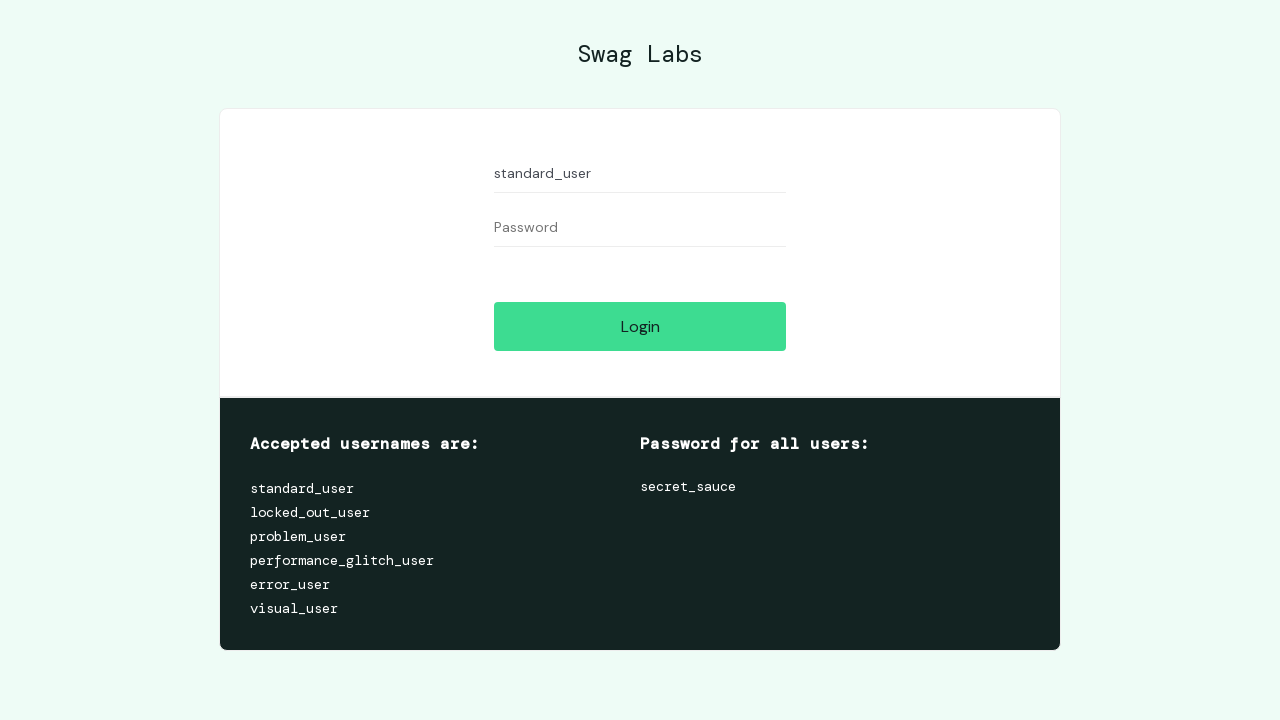

Selected all text in username field using Ctrl+A
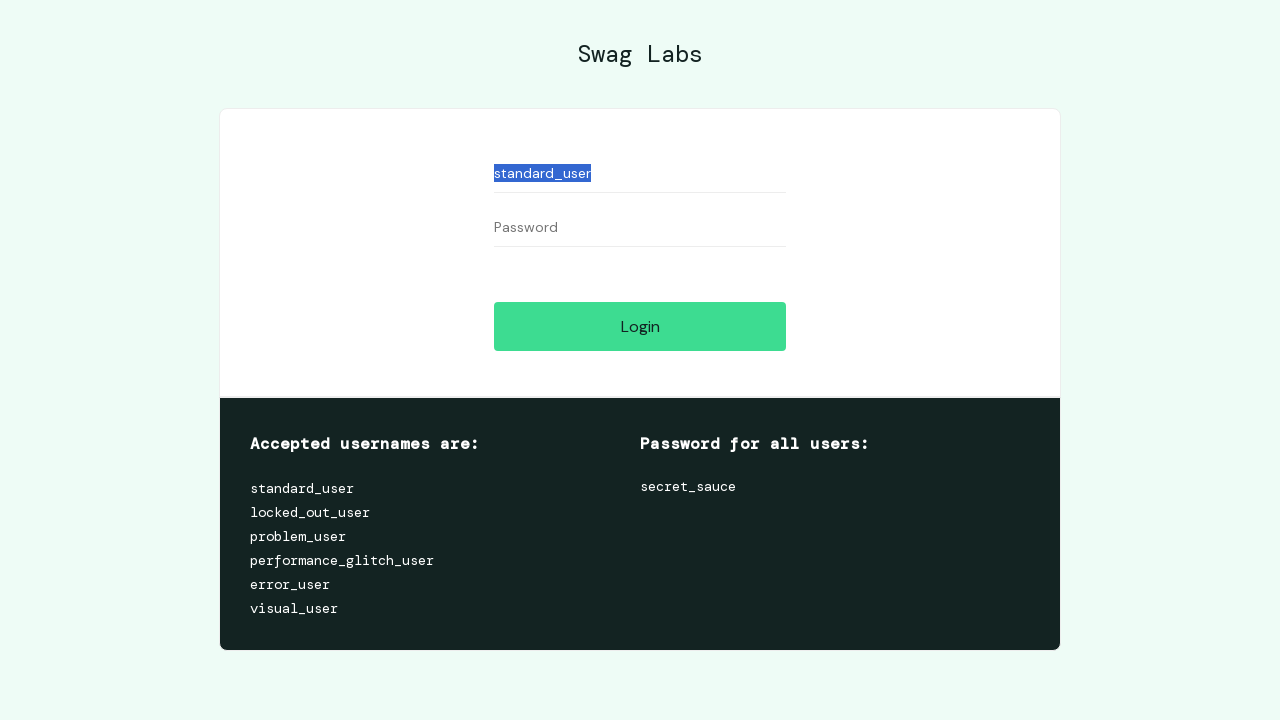

Copied selected text using Ctrl+C
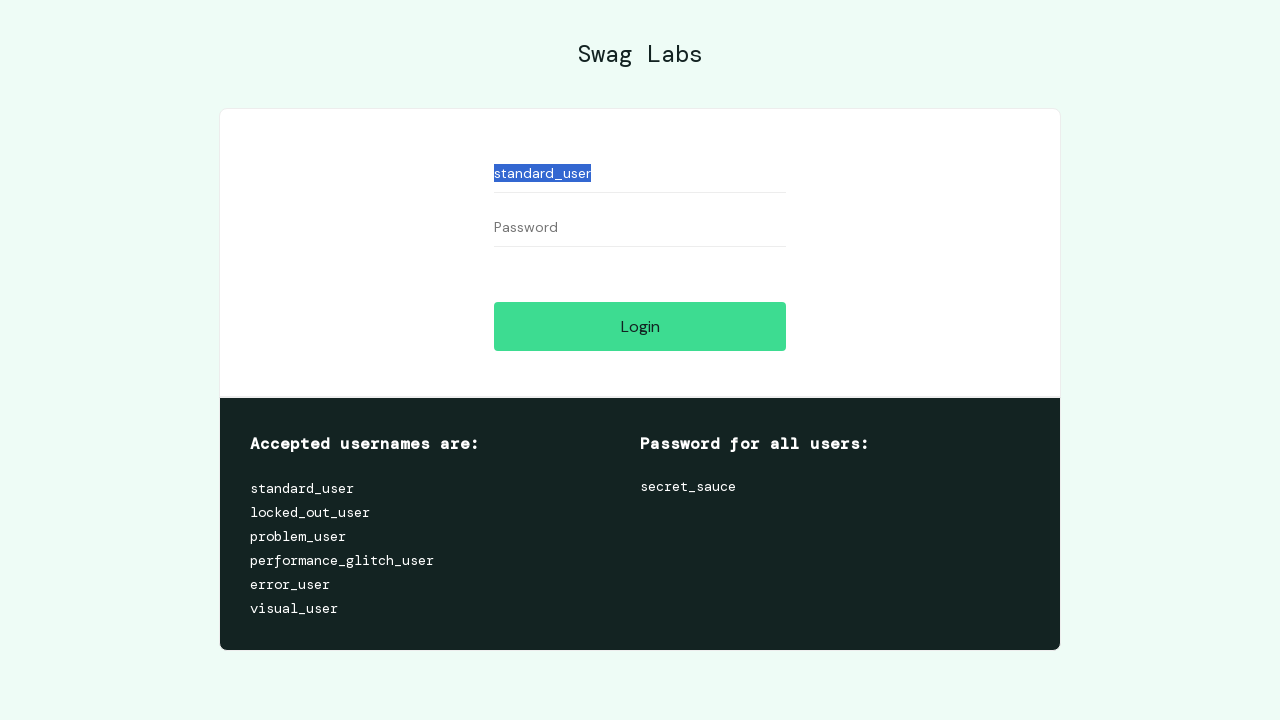

Tabbed to password field
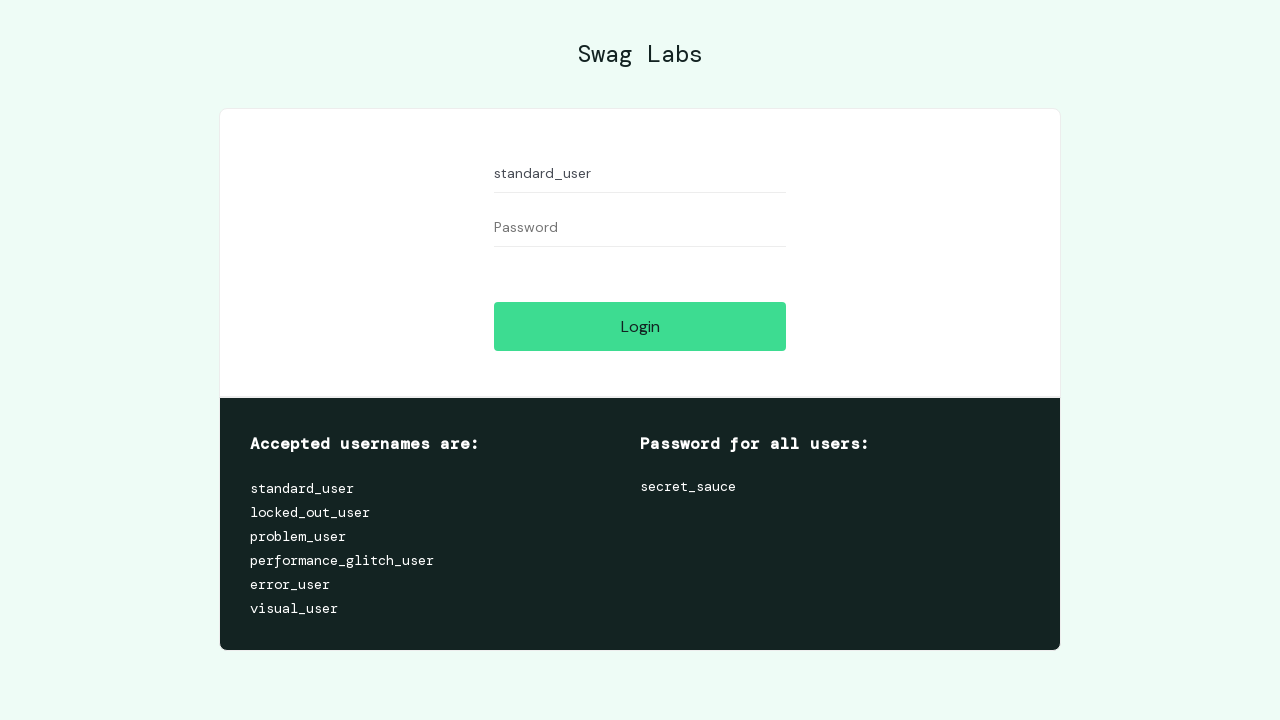

Pasted copied text into password field using Ctrl+V
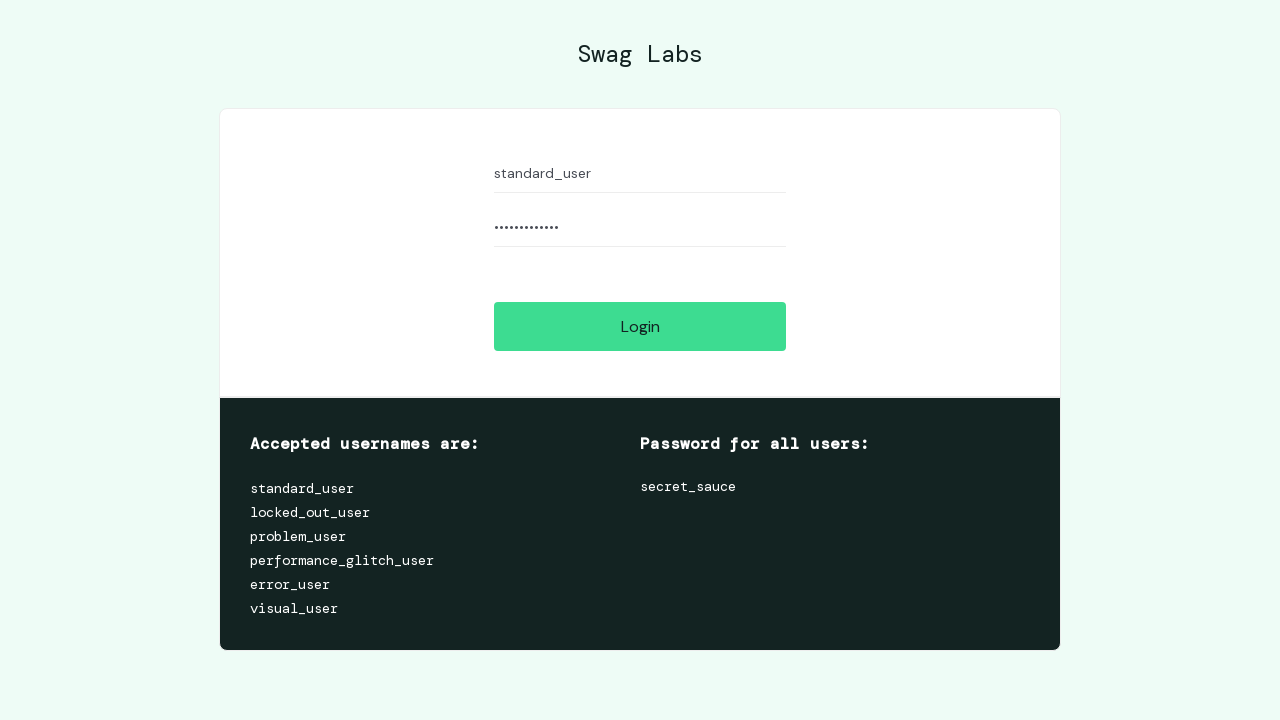

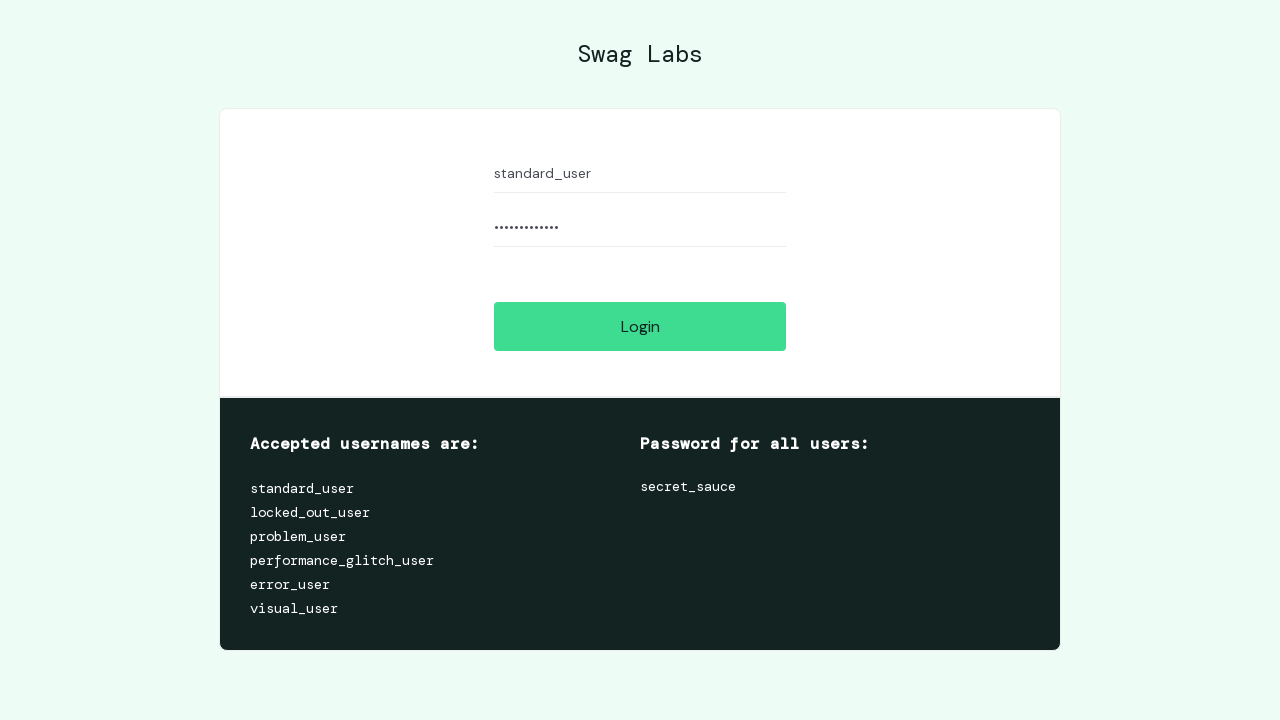